Tests registration with an existing email address to verify that the system shows an error message when attempting to register with an already registered email

Starting URL: http://automationexercise.com

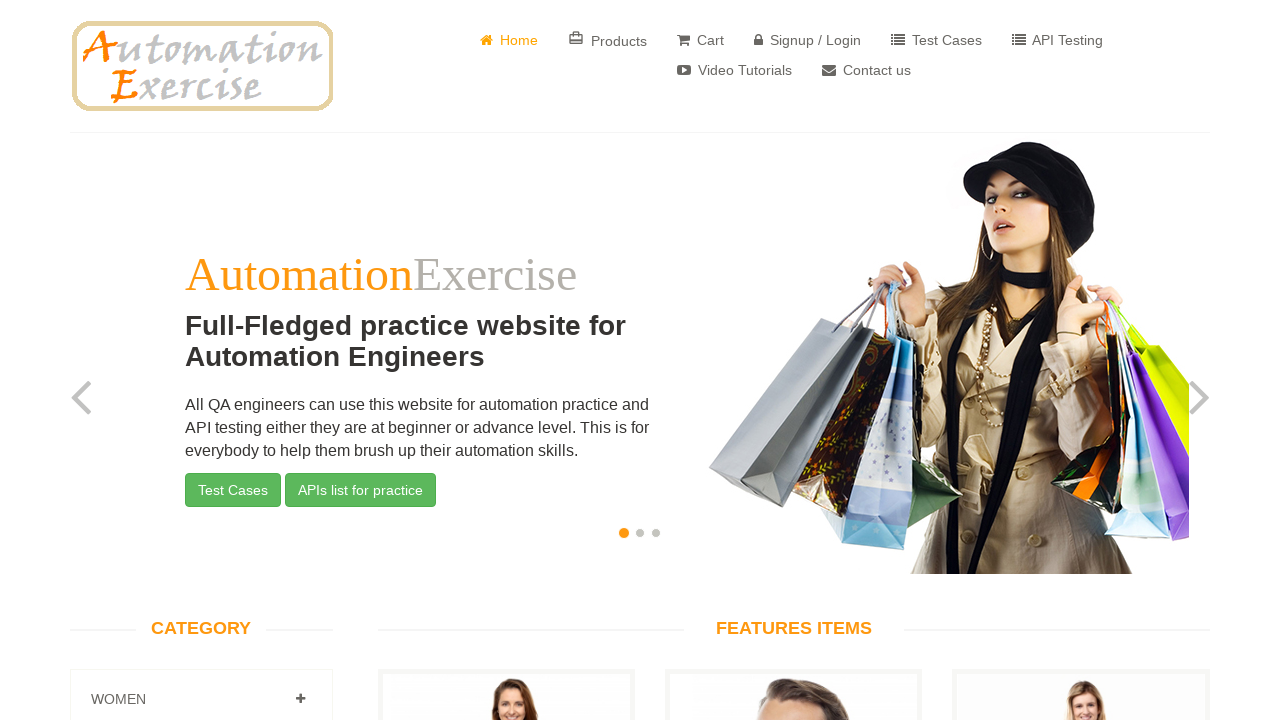

Clicked on Signup / Login button at (808, 40) on xpath=//a[.=' Signup / Login']
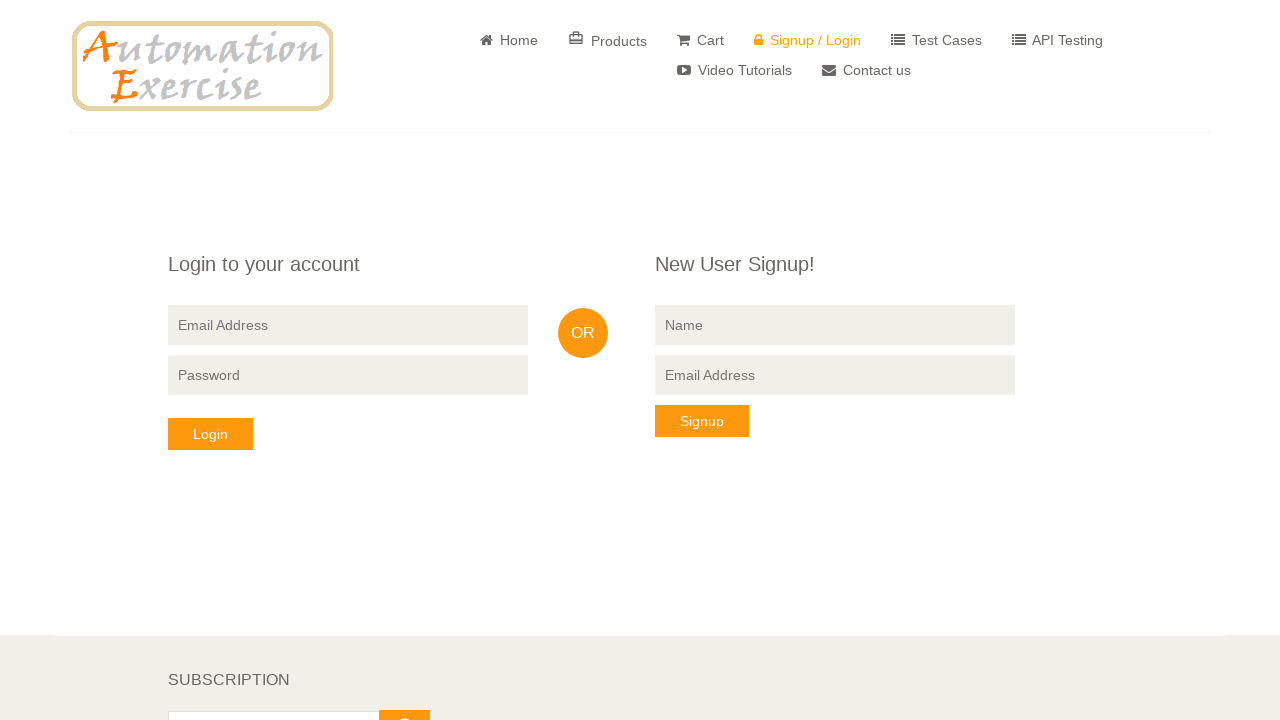

Entered name 'Benjamin Strong' in signup form on //input[@name='name']
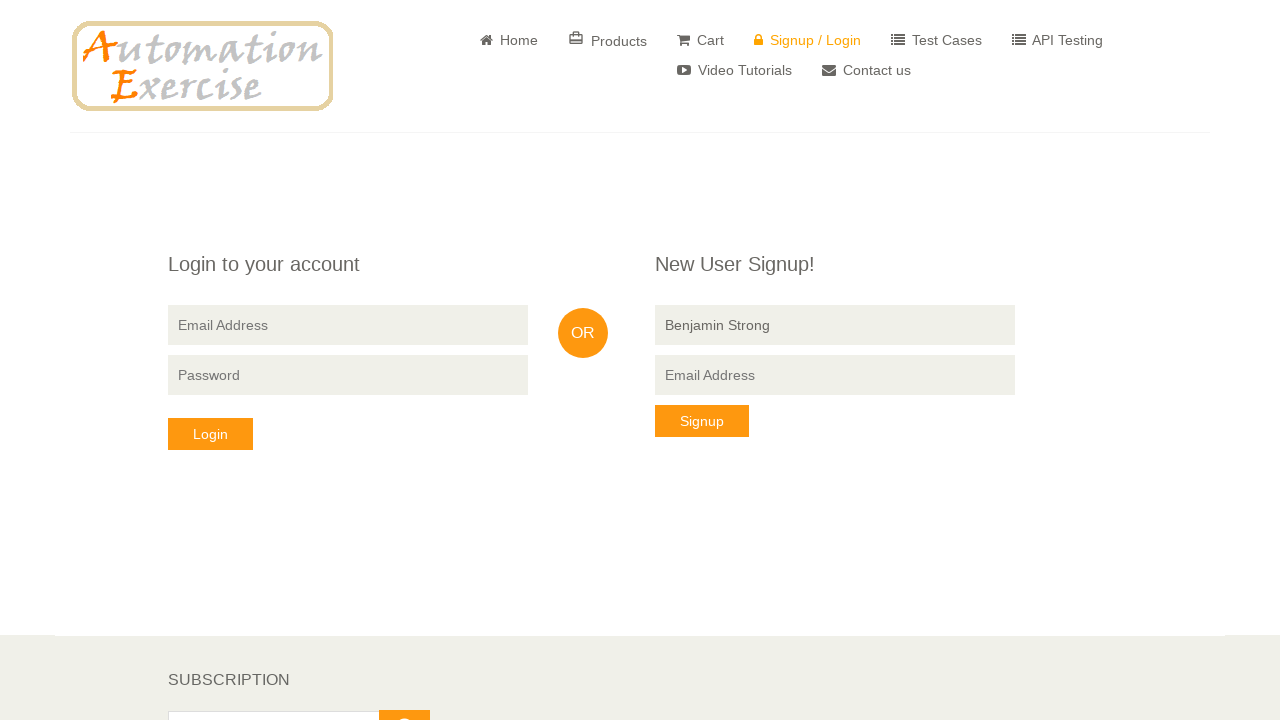

Entered already registered email 'benjamins@email.com' on //input[@data-qa='signup-email']
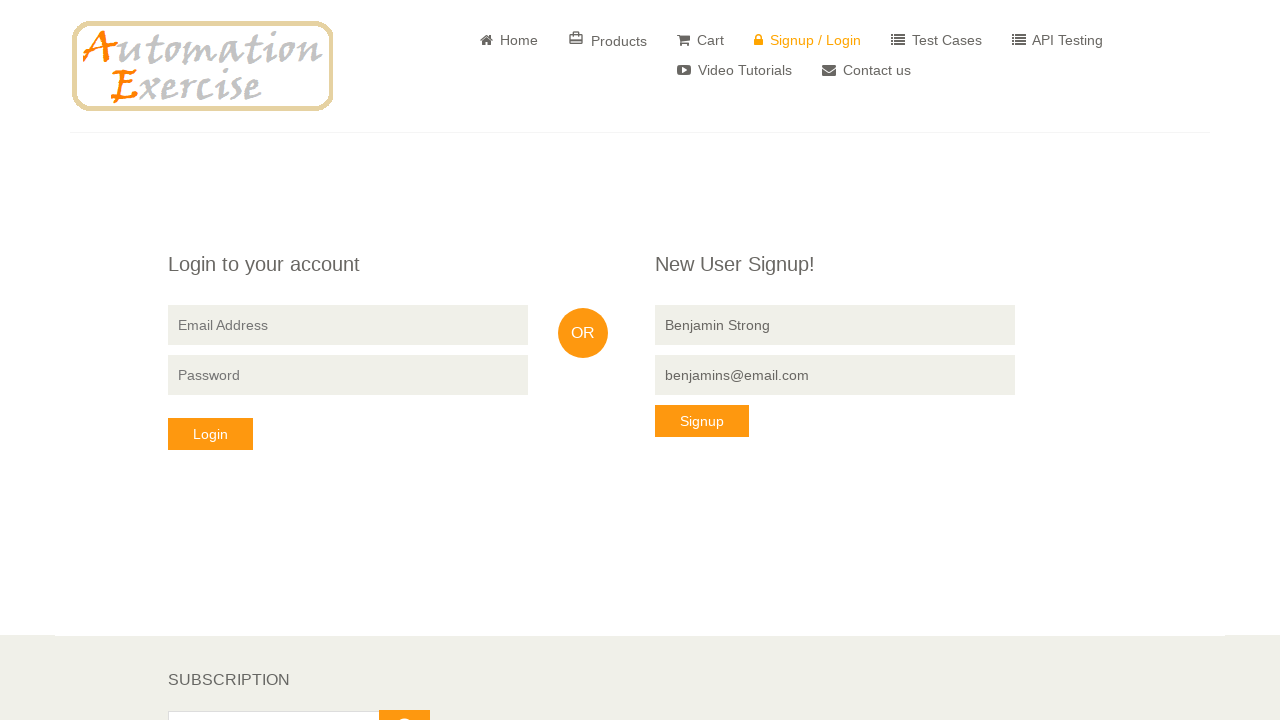

Clicked signup button to attempt registration at (702, 421) on xpath=//button[@data-qa='signup-button']
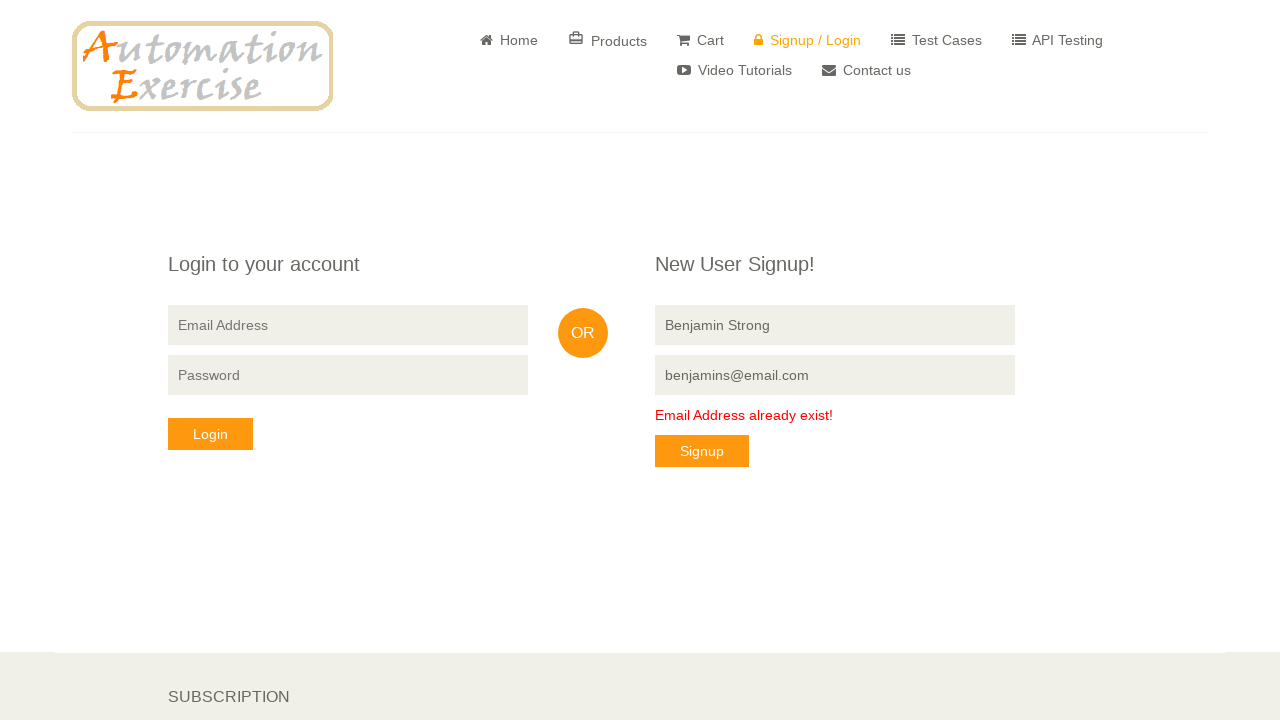

Error message 'Email Address already exist!' appeared, confirming system rejected duplicate email
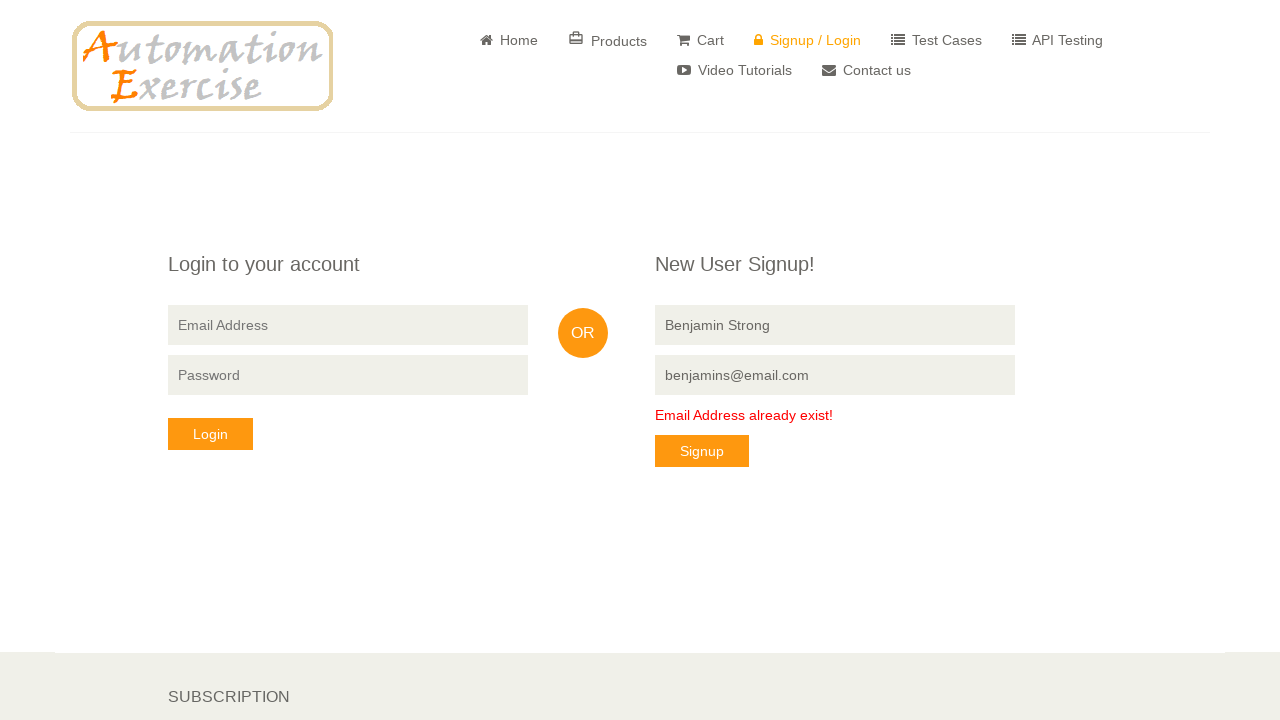

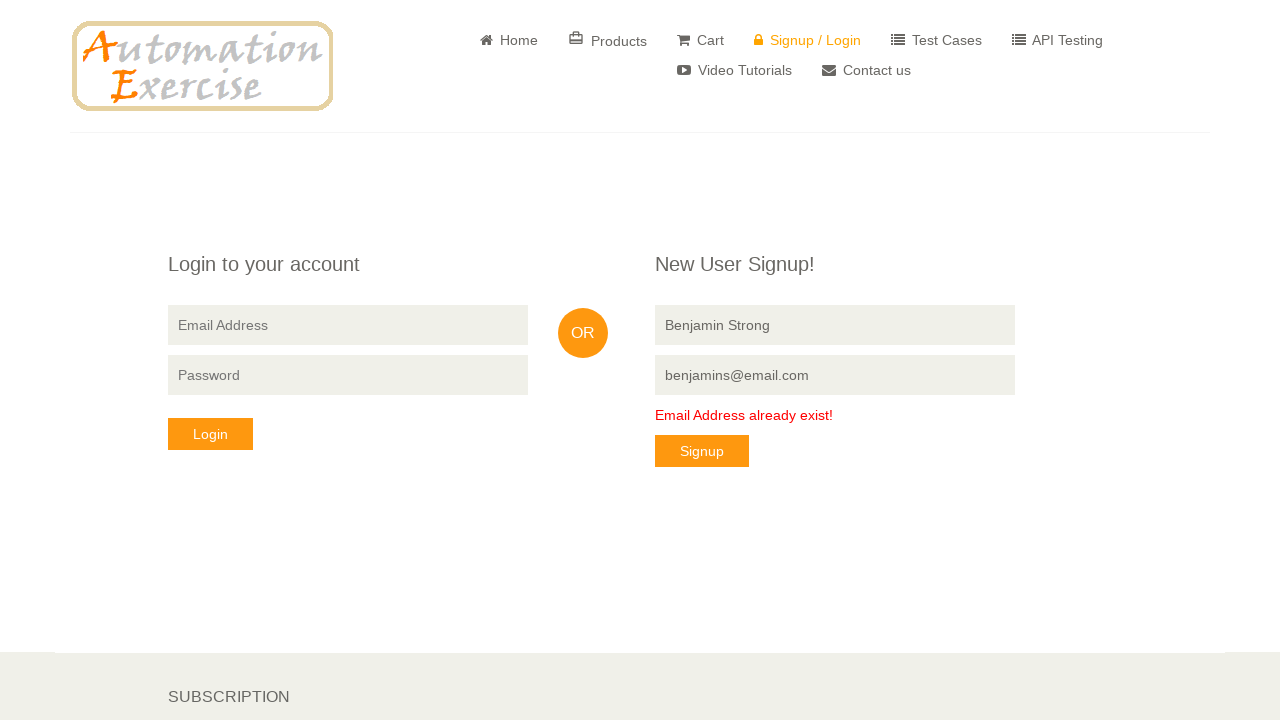